Tests form interaction by clicking a link identified by a calculated number, then filling out a form with first name, last name, city, and country fields before submitting.

Starting URL: http://suninjuly.github.io/find_link_text

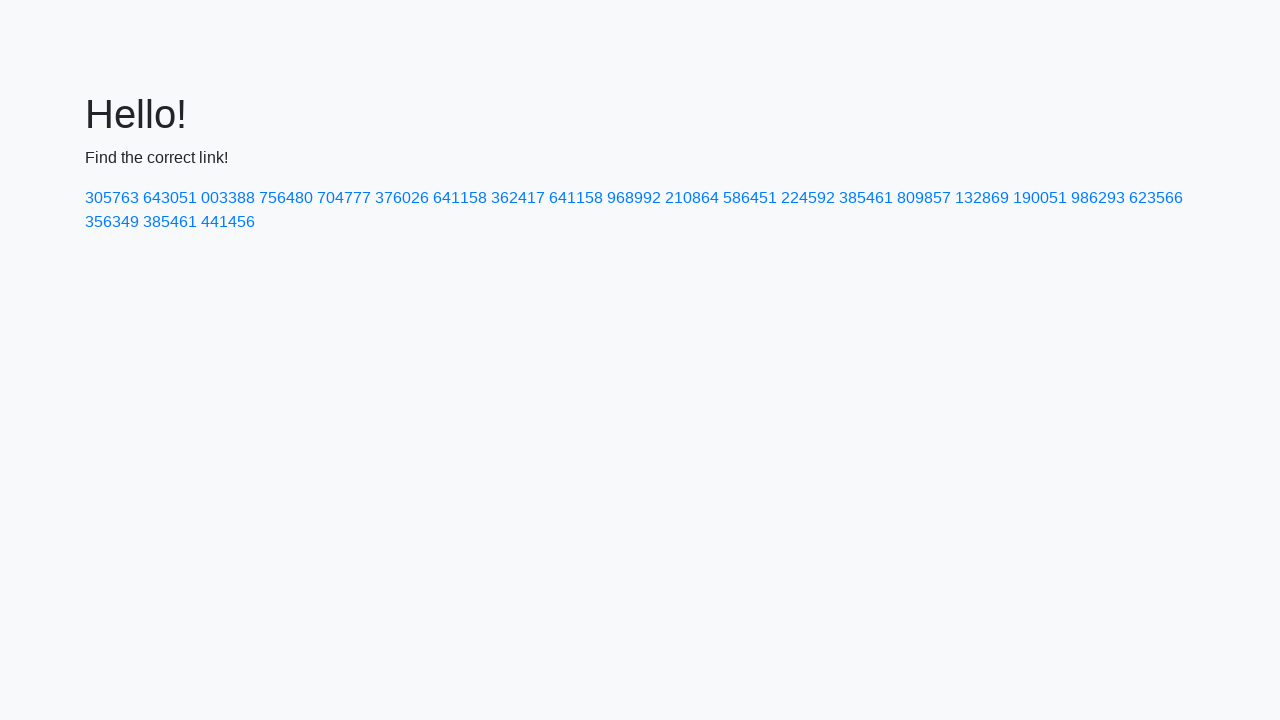

Clicked link with calculated text '224592' at (808, 198) on a:has-text('224592')
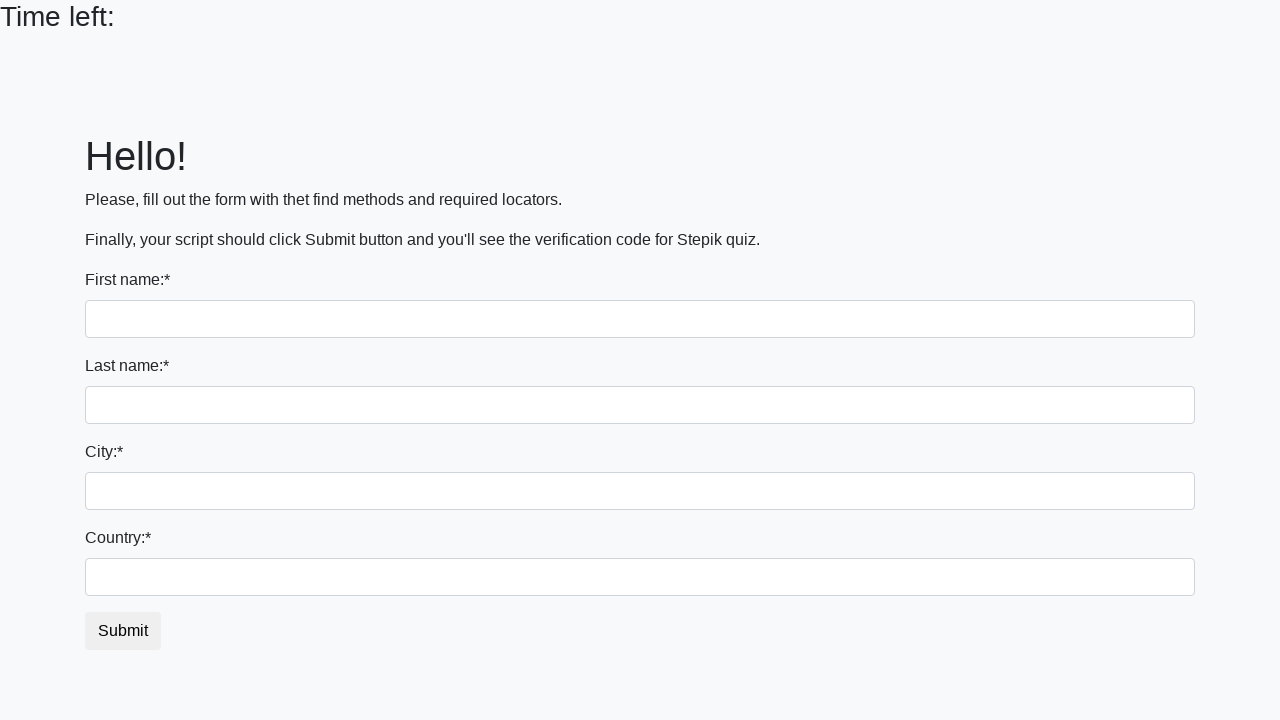

Filled first name field with 'Ivan' on input
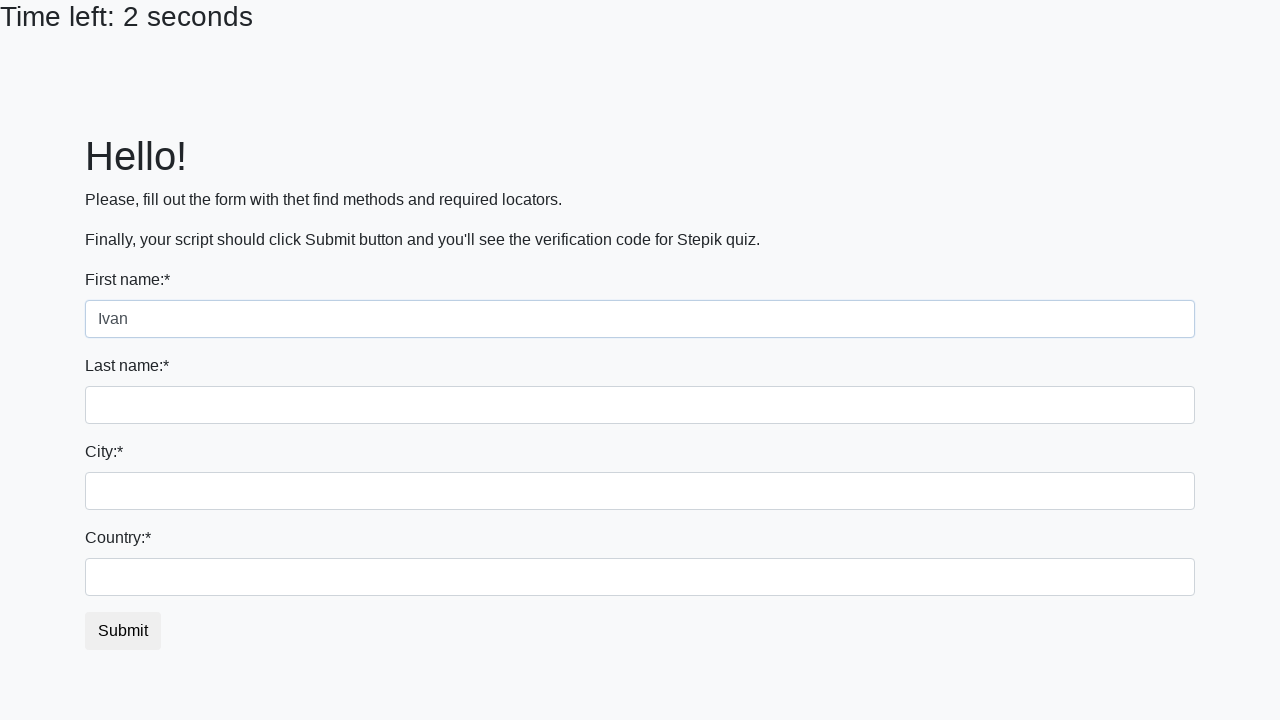

Filled last name field with 'Petrov' on input[name='last_name']
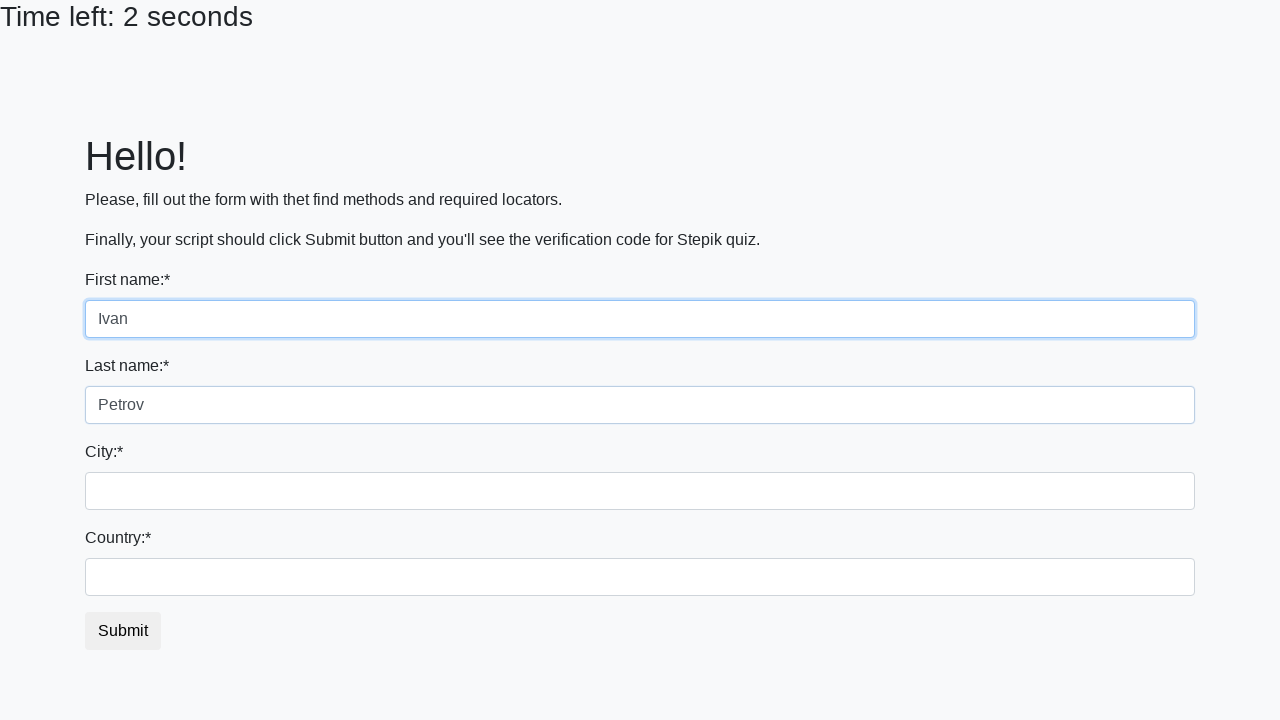

Filled city field with 'Smolensk' on .city
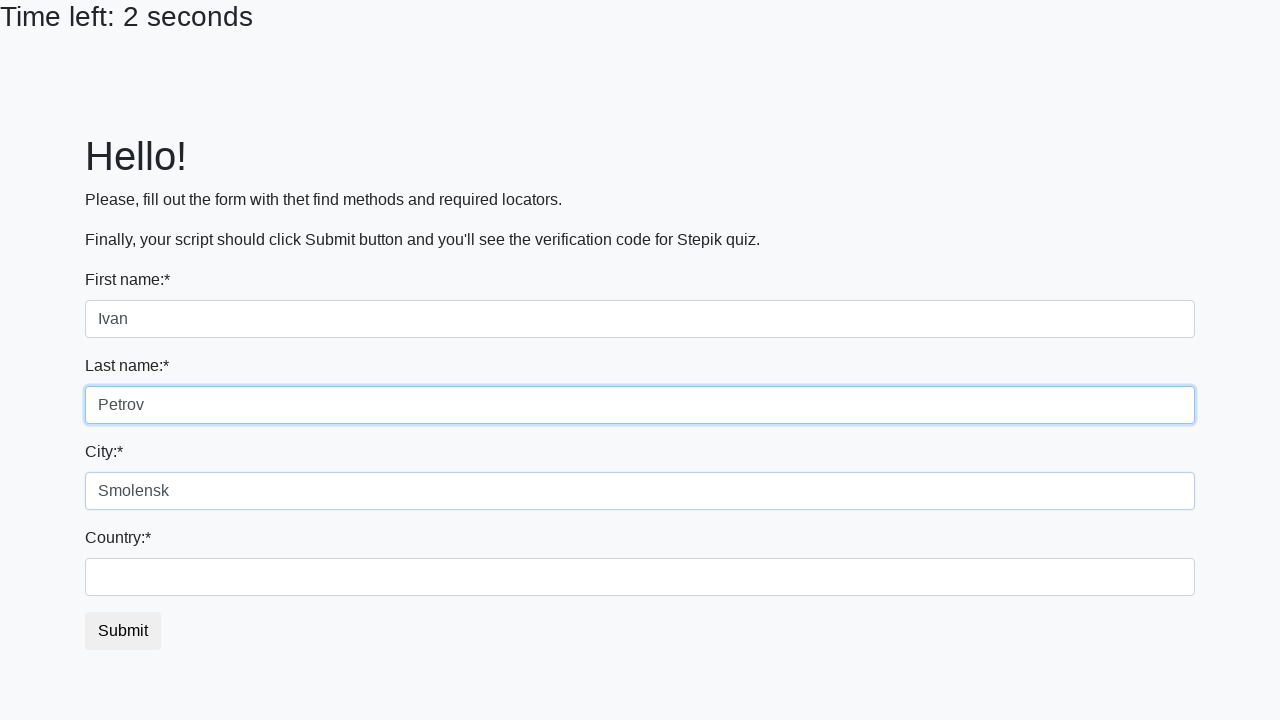

Filled country field with 'Russia' on #country
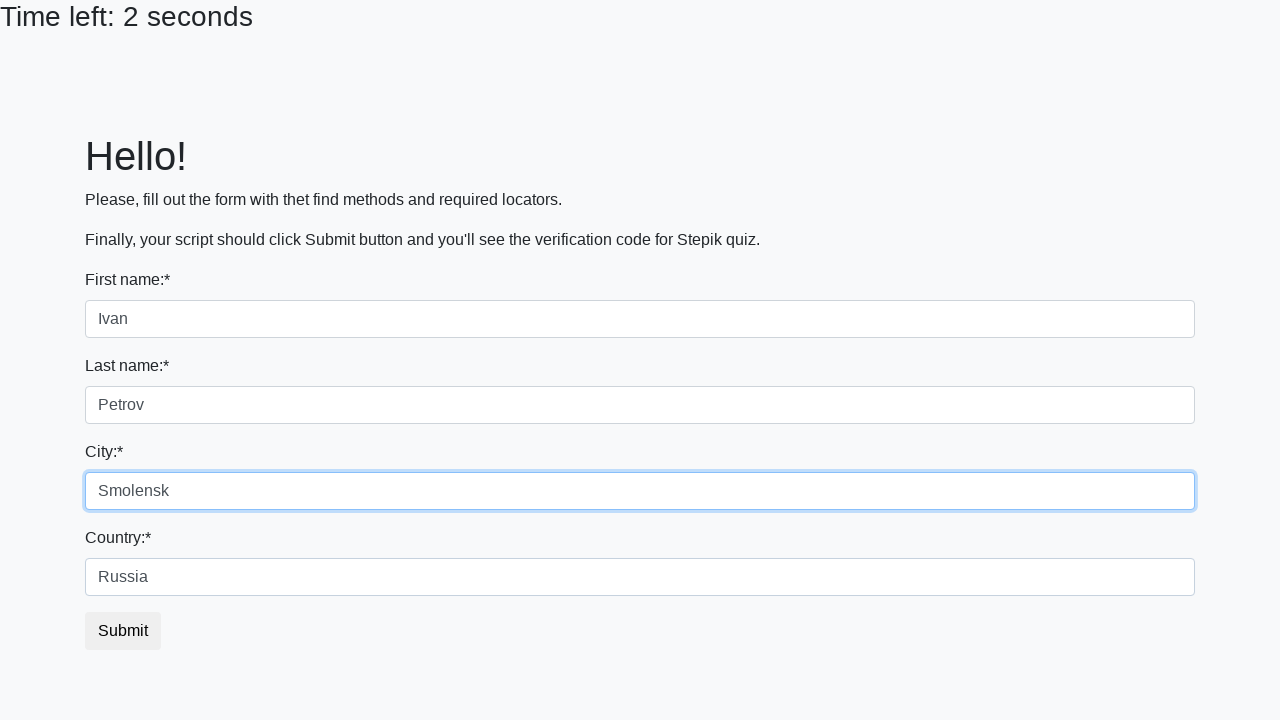

Clicked submit button to submit form at (123, 631) on button.btn
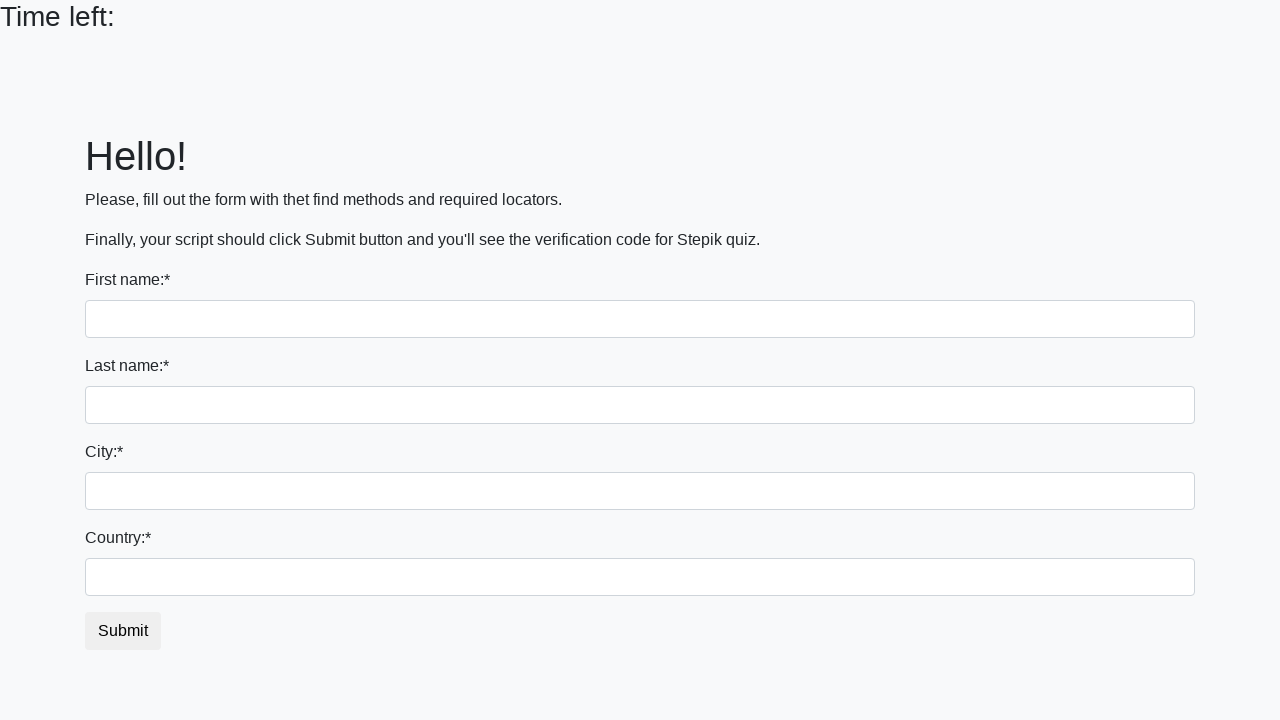

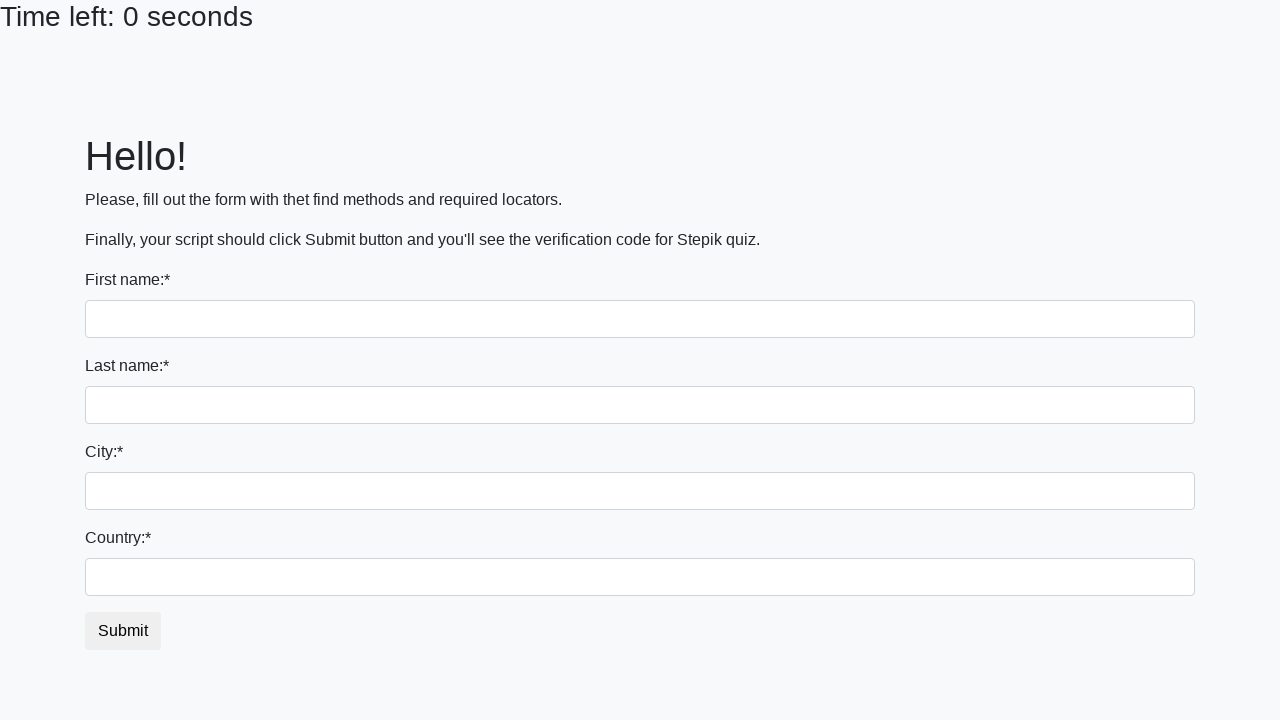